Tests an automation practice page by filling a name input field and clicking a link to access free resources

Starting URL: https://www.rahulshettyacademy.com/AutomationPractice/

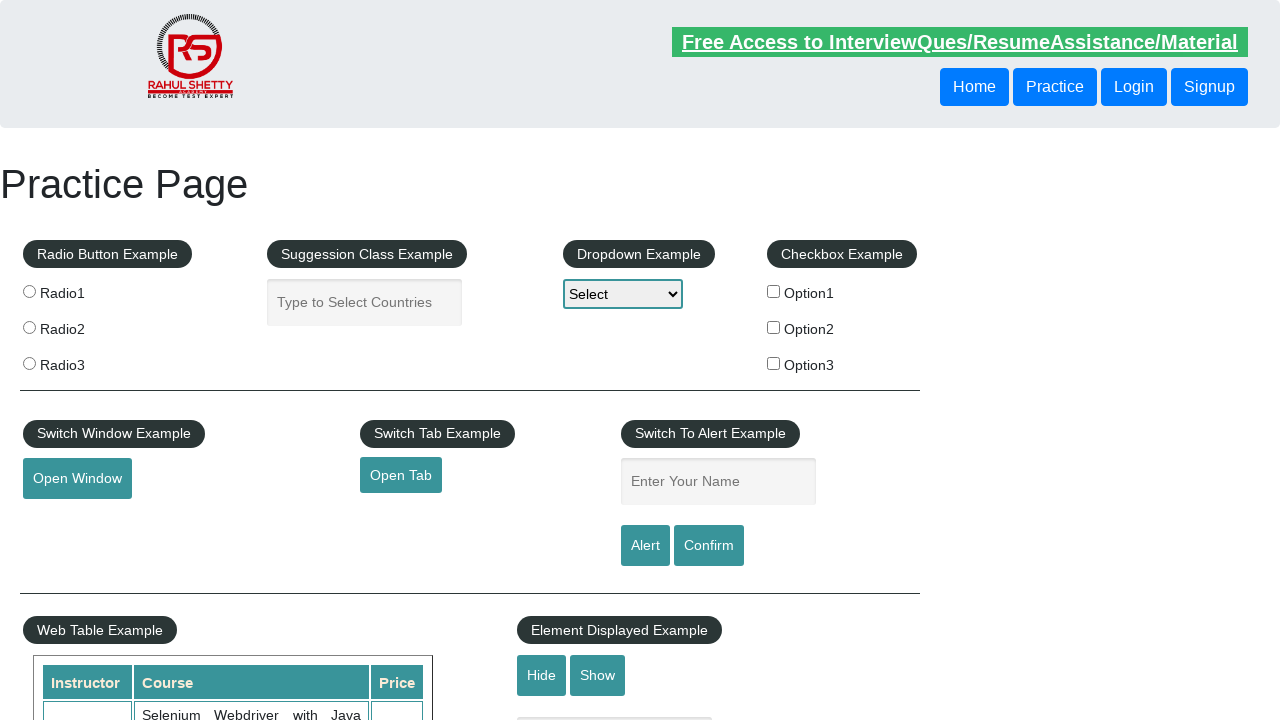

Filled name input field with 'Osama Shakeel' on #name
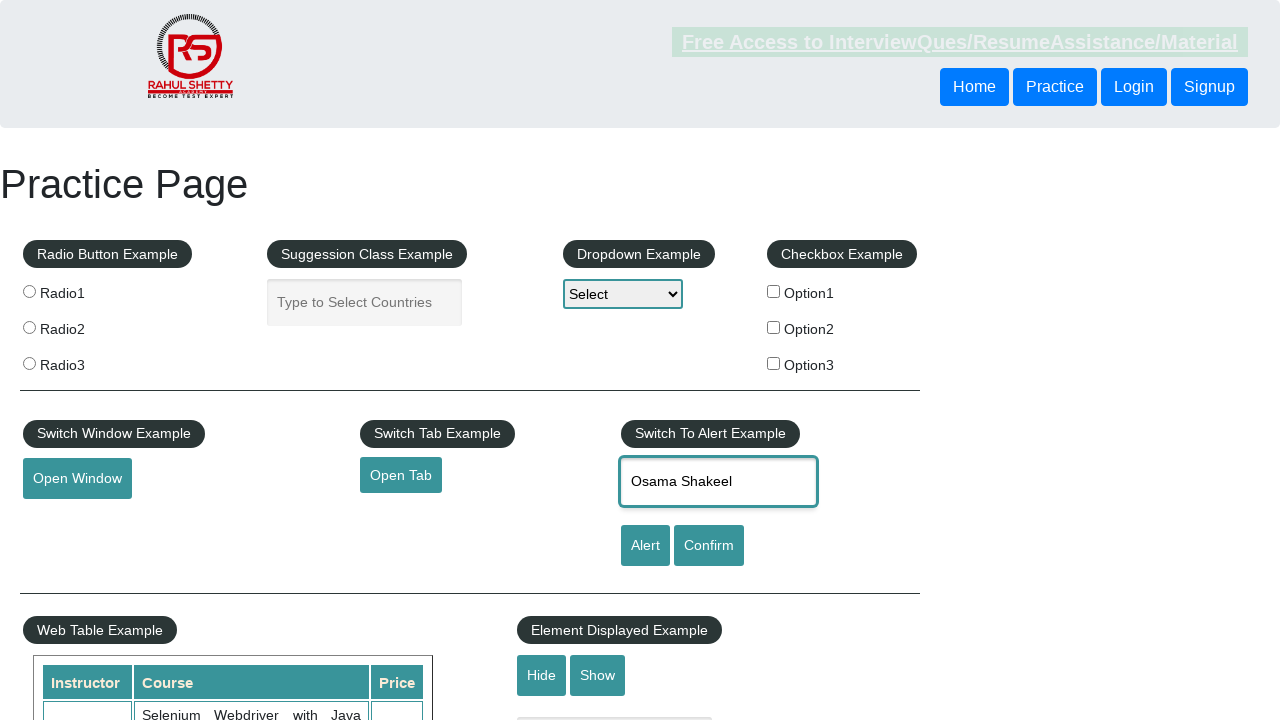

Clicked link to access free resources at (960, 42) on text=Free Access to InterviewQues/ResumeAssistance/Material
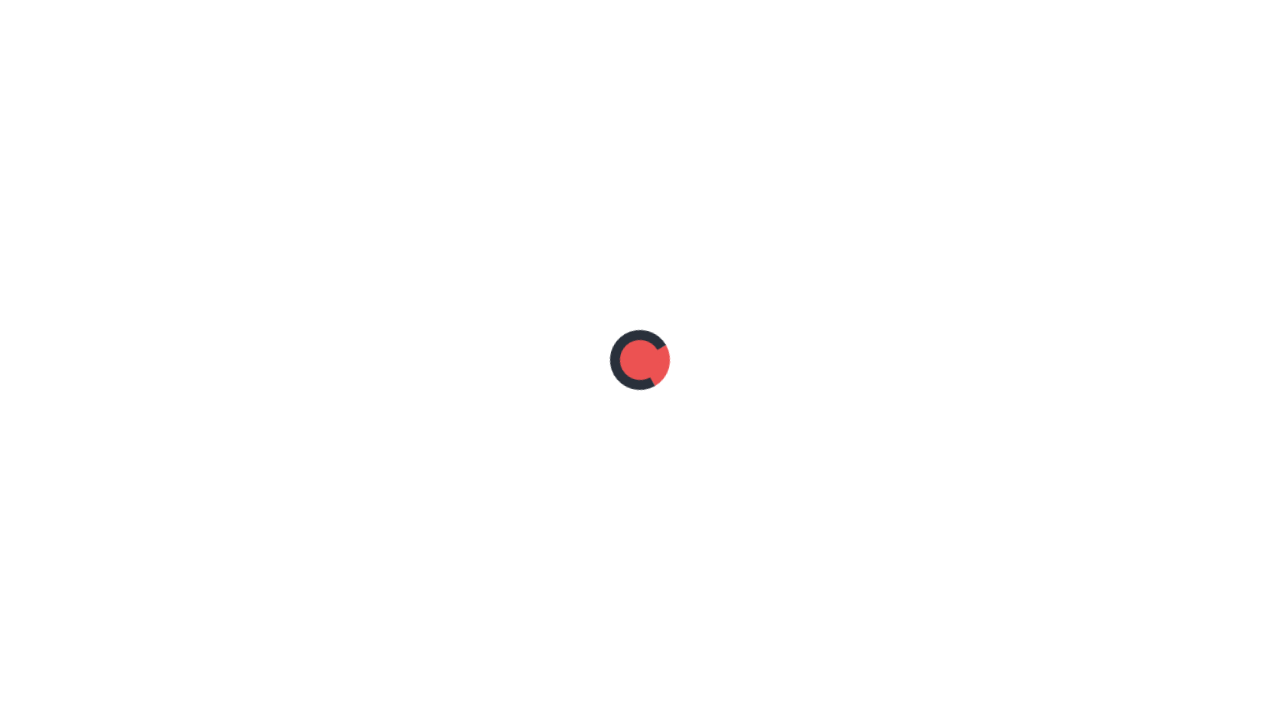

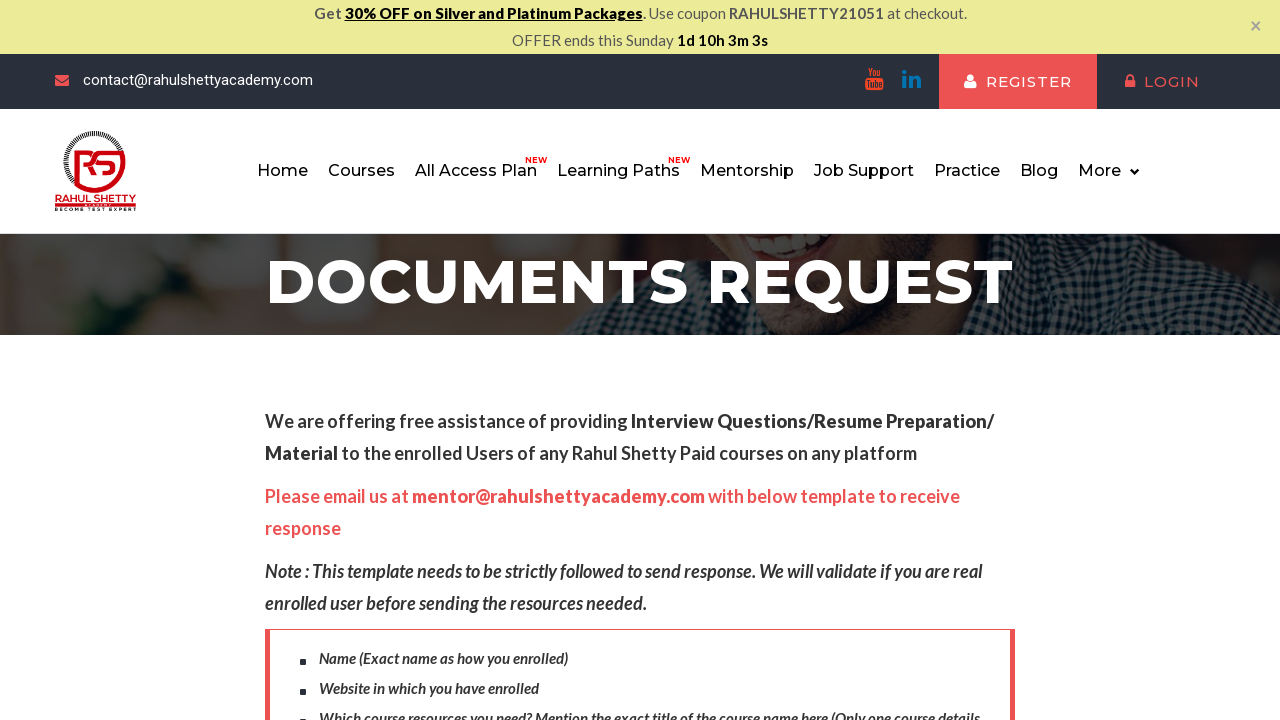